Tests website navigation by counting links in different sections and opening footer links in new tabs to verify they work correctly

Starting URL: https://www.rahulshettyacademy.com/AutomationPractice/

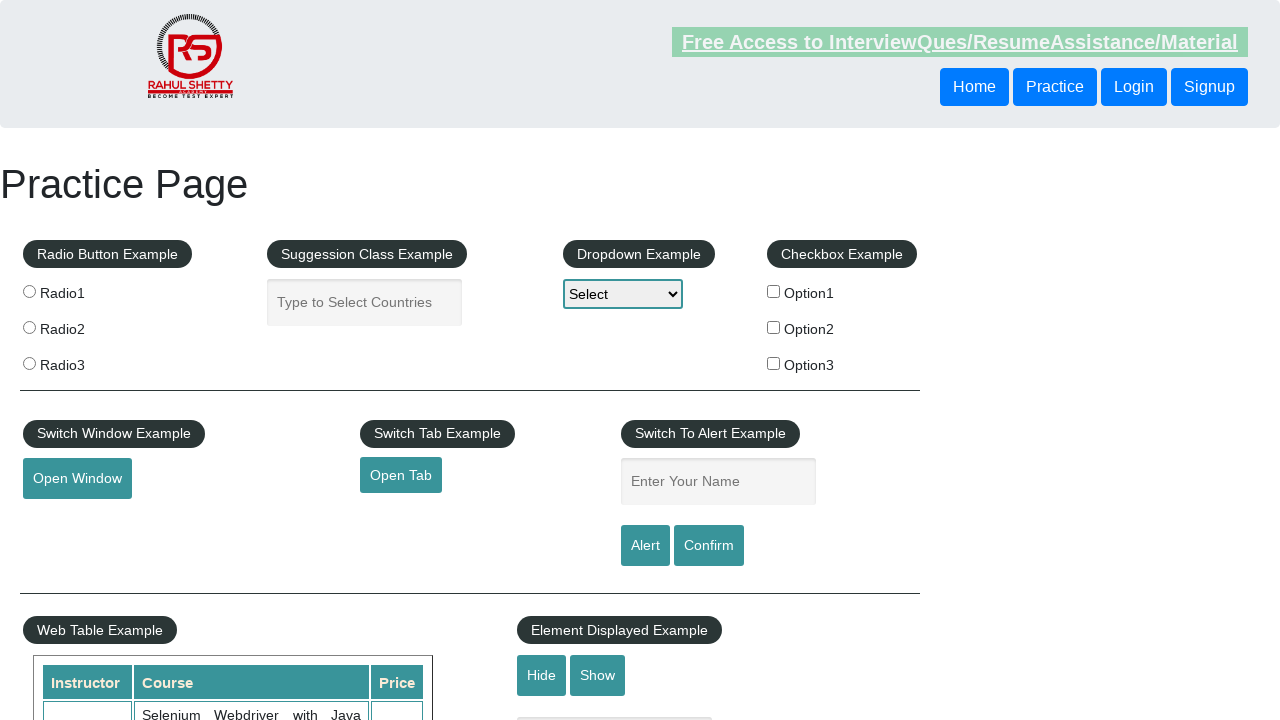

Counted total links on page: 27
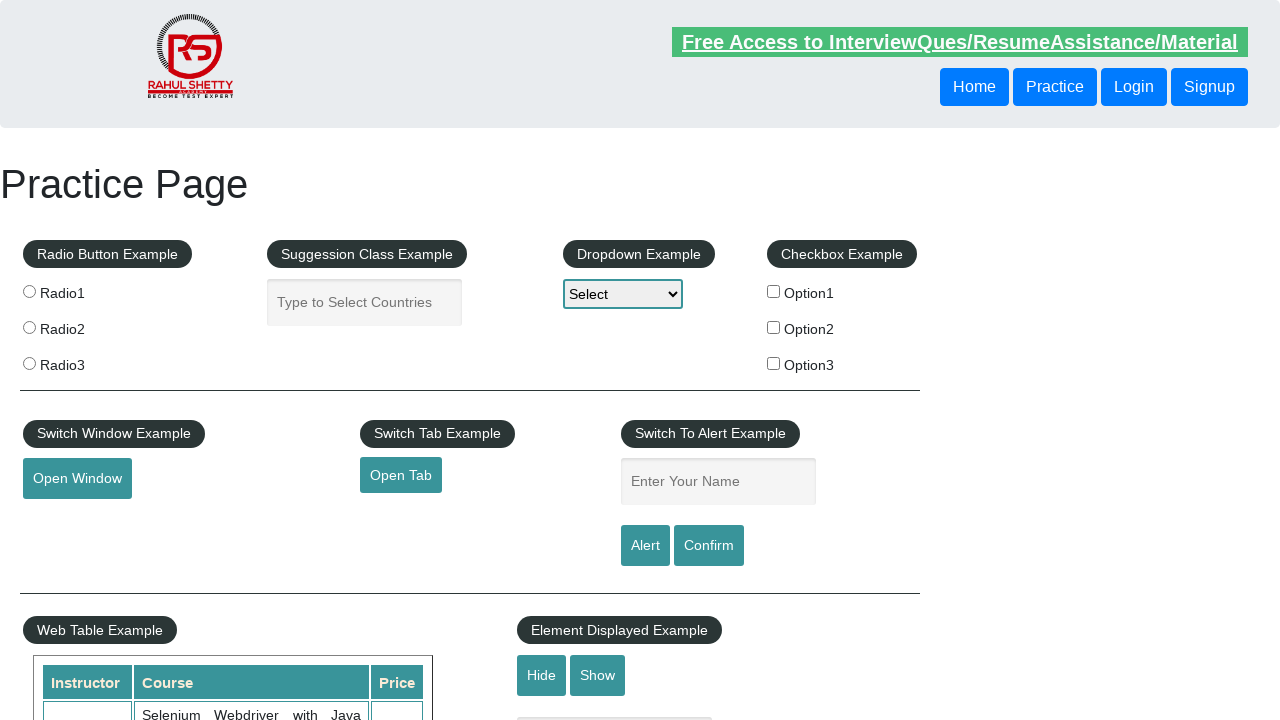

Located footer section with ID 'gf-BIG'
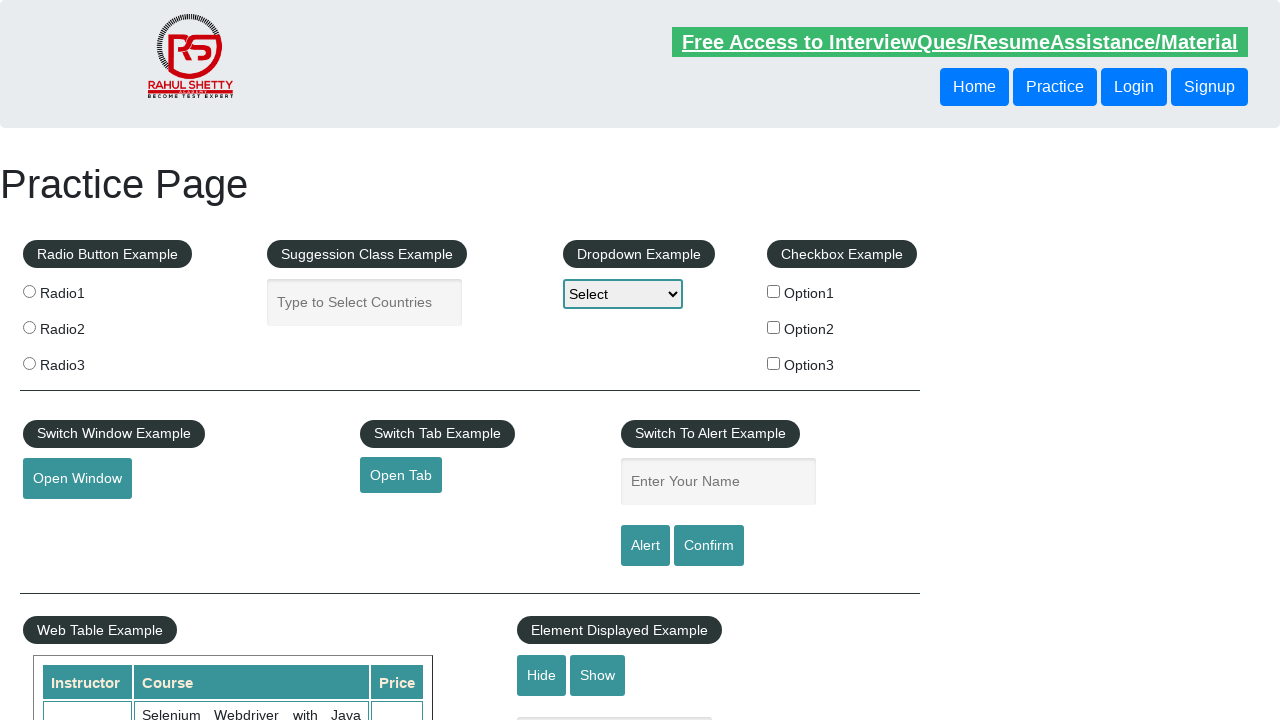

Counted total links in footer: 20
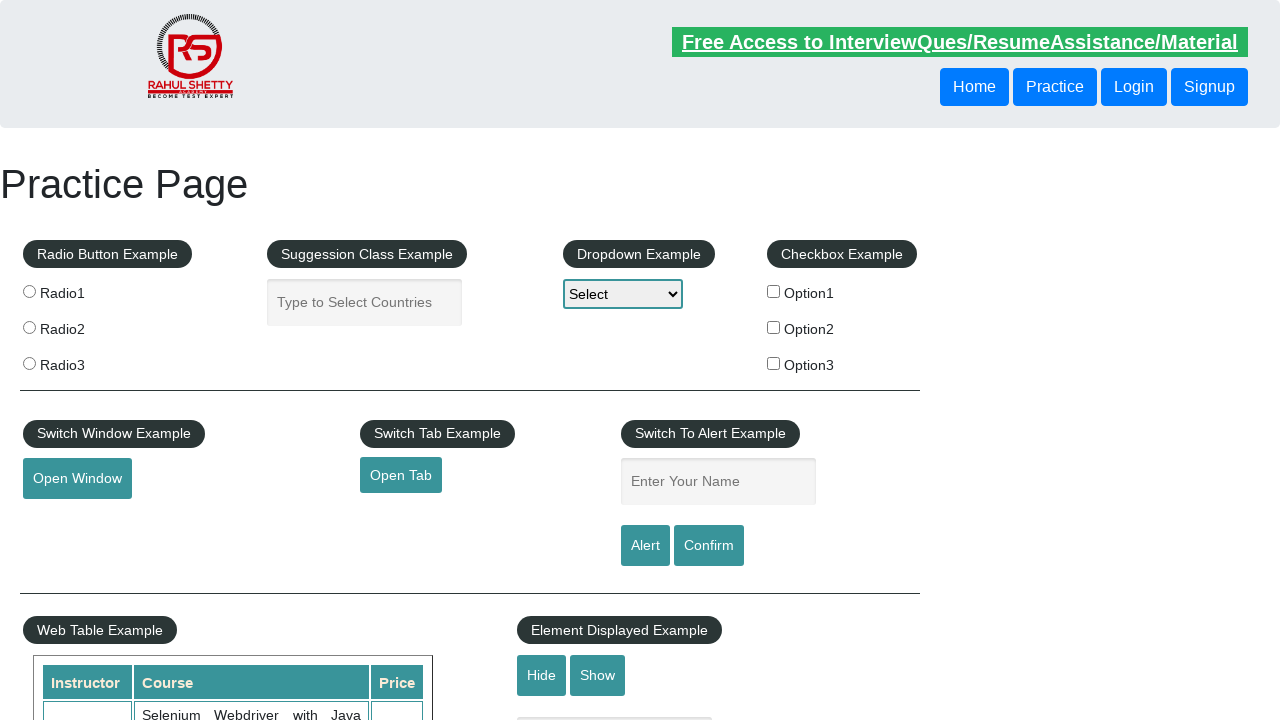

Located footer's first column using XPath
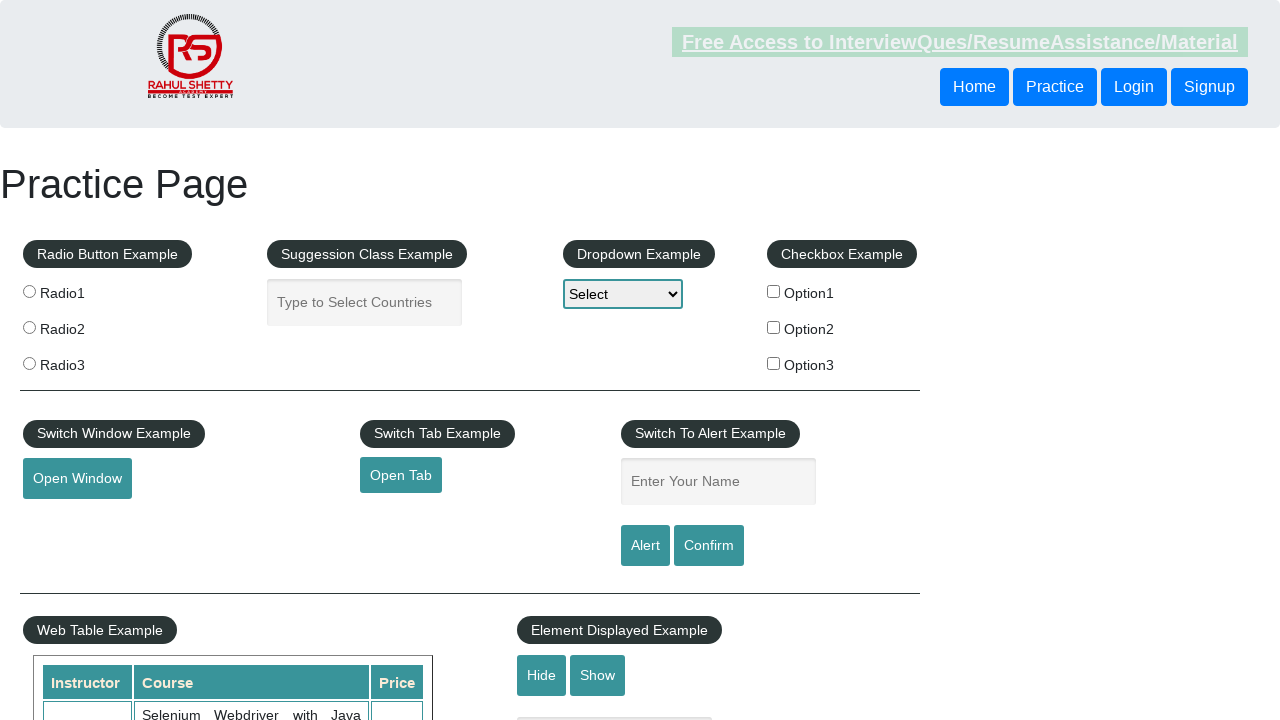

Retrieved all links from footer's first column
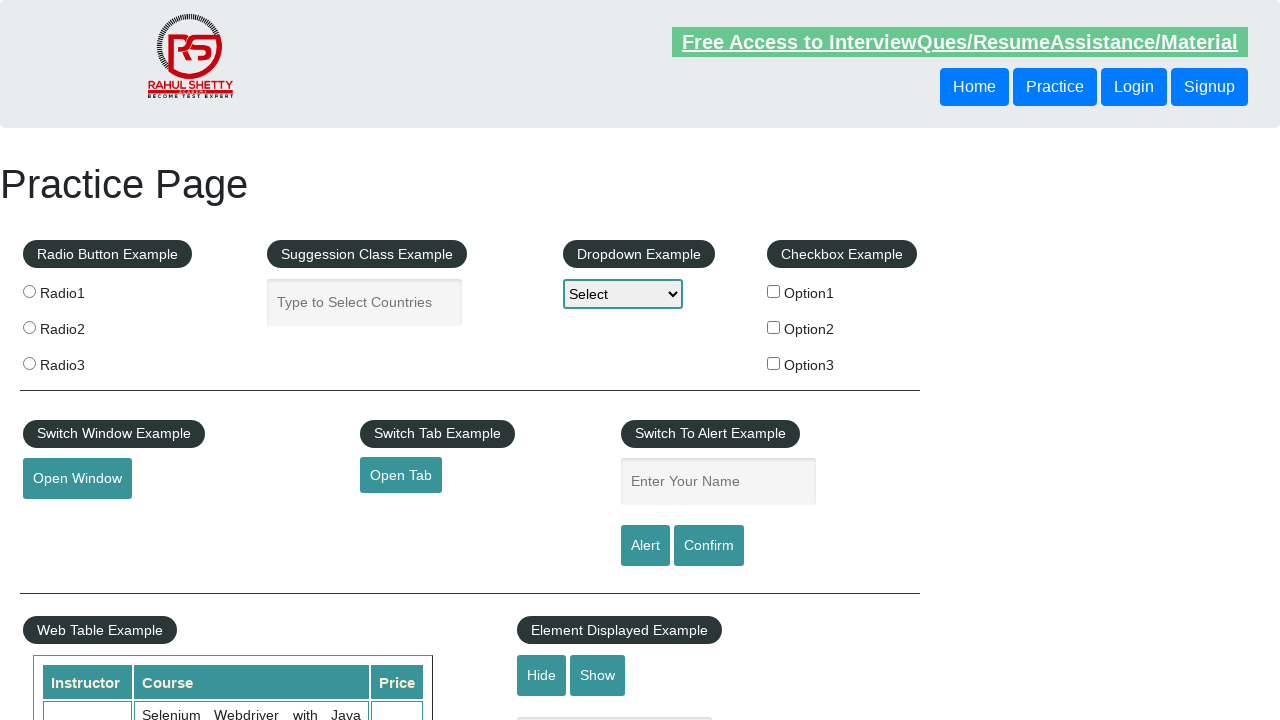

Counted links in footer first column: 0
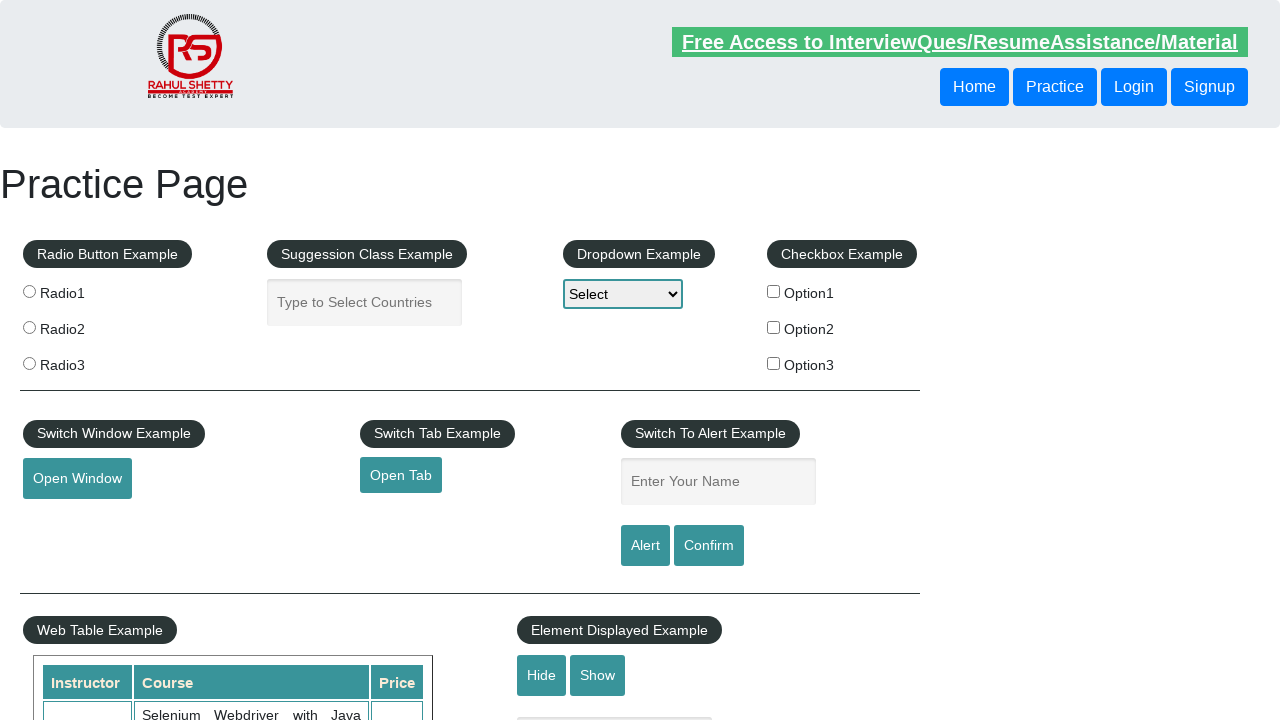

Retrieved all open pages/tabs: 1 total
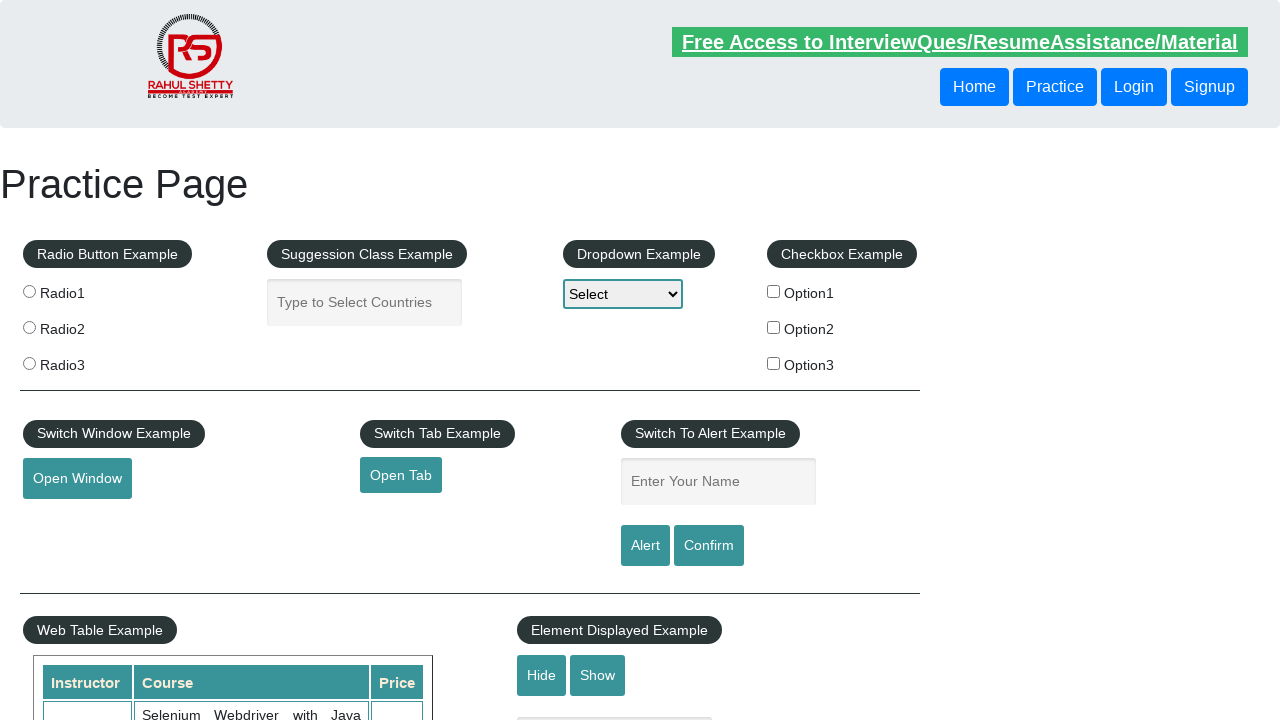

Brought page to front and retrieved title: Practice Page
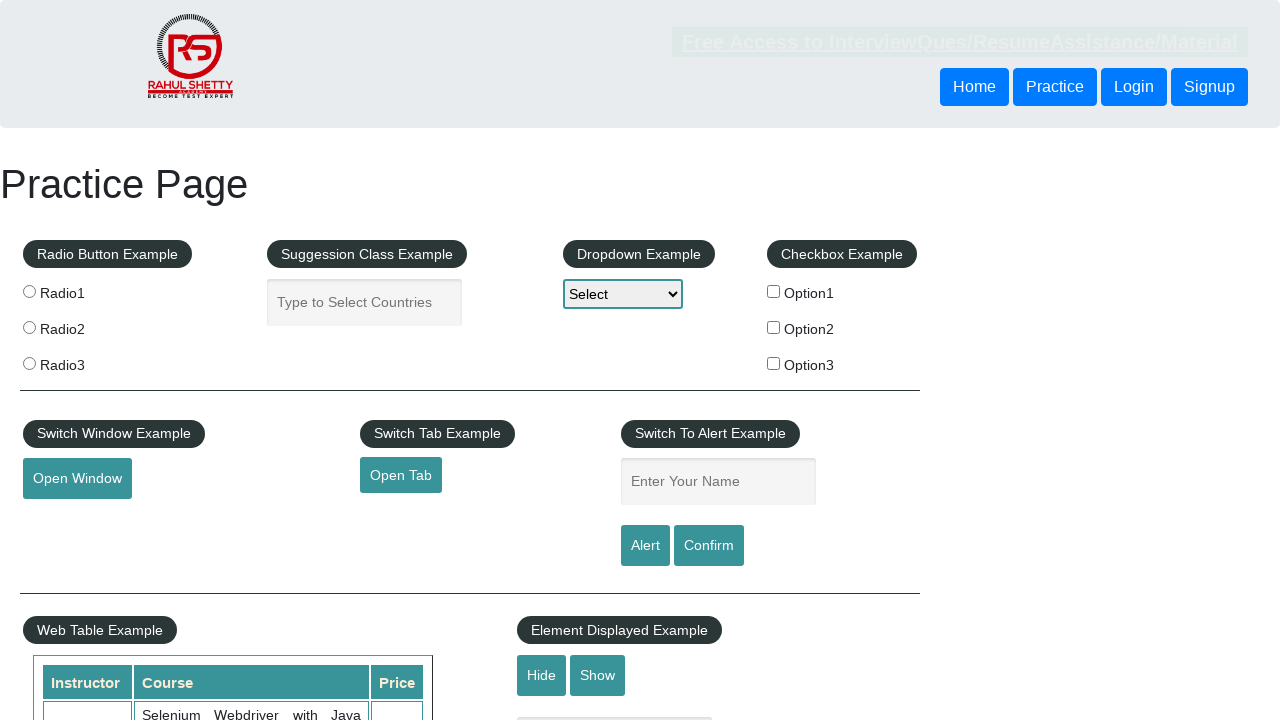

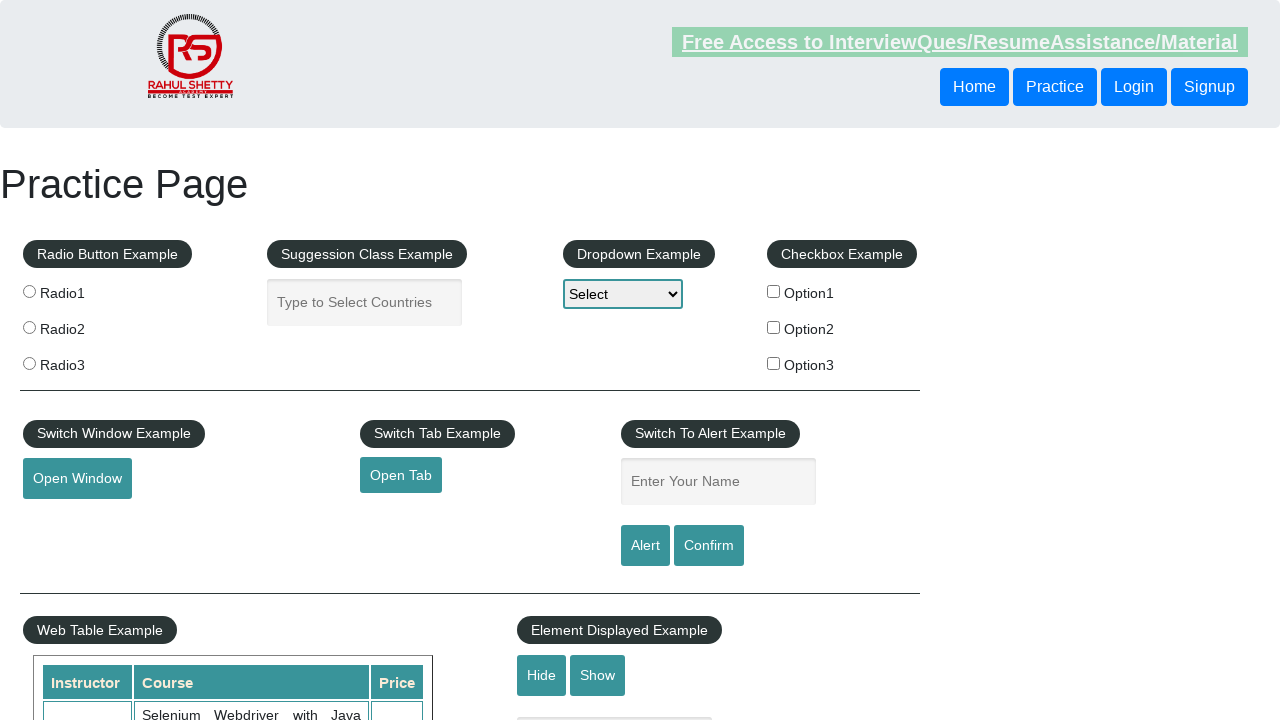